Tests signup form validation with invalid email format

Starting URL: https://selenium-blog.herokuapp.com/

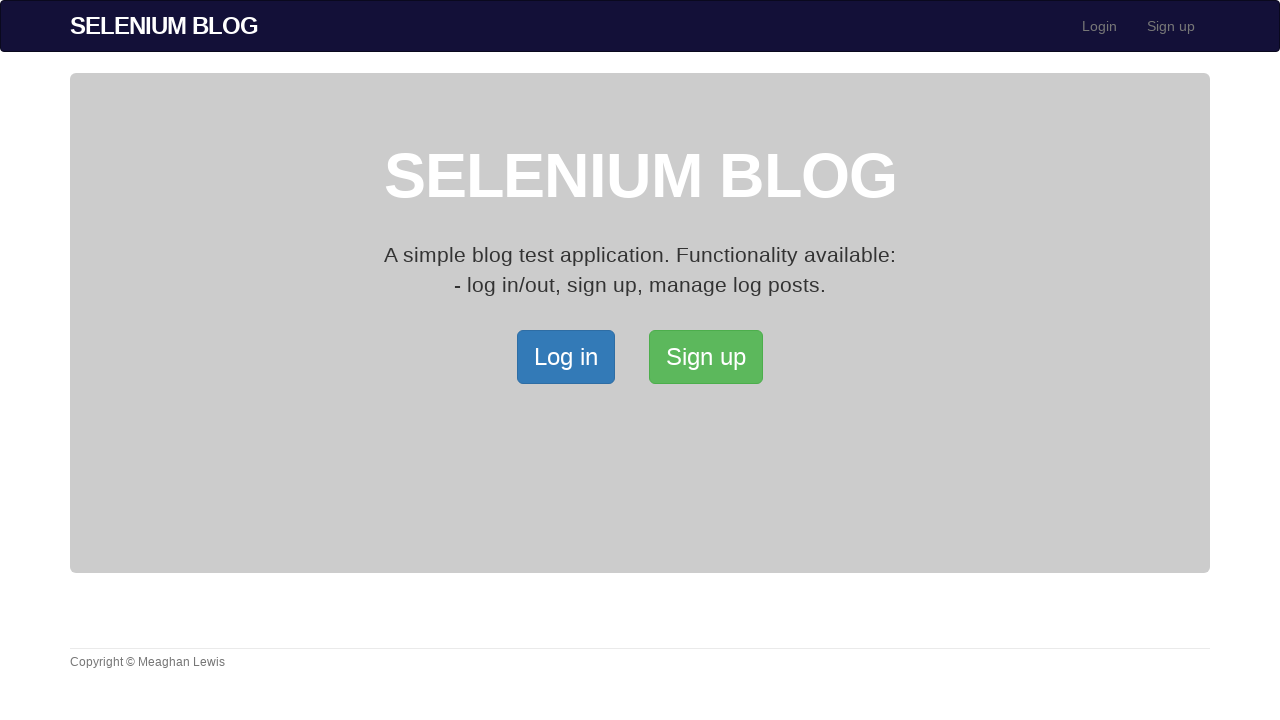

Clicked signup button in navbar at (1171, 26) on xpath=//*[@id="bs-example-navbar-collapse-1"]/ul/li[2]/a
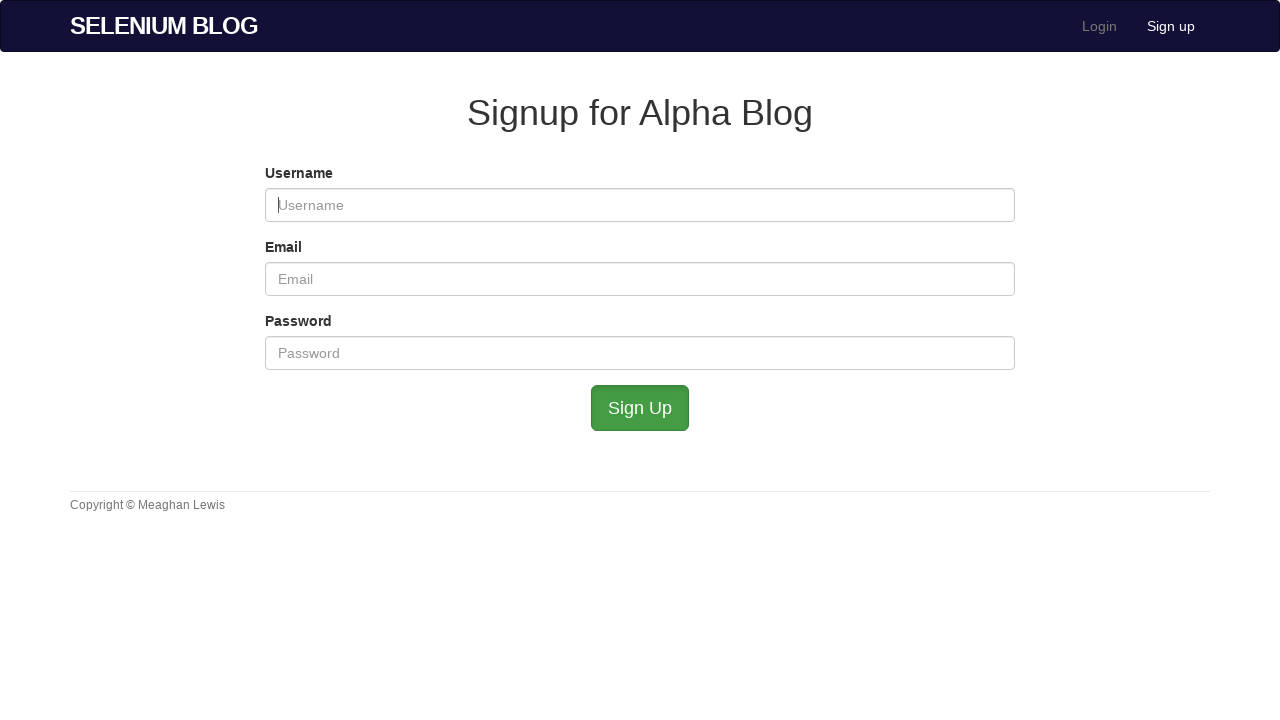

Filled username field with 'TestUser95' on #user_username
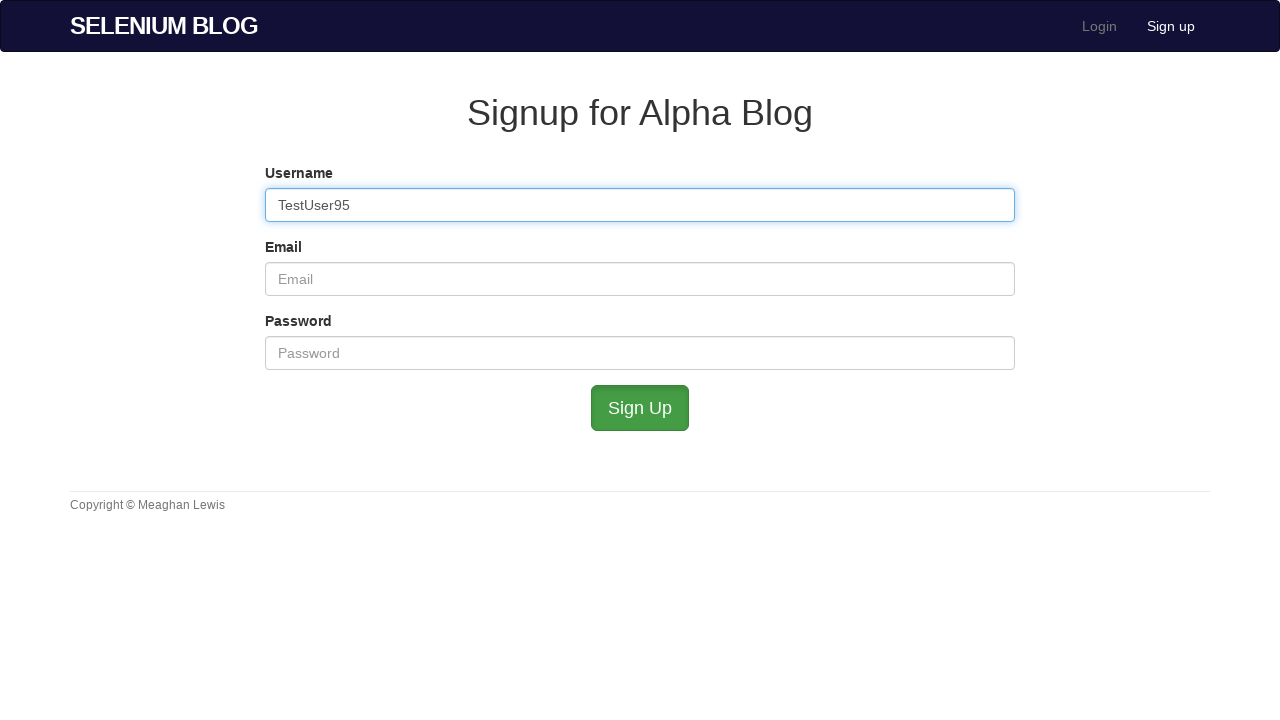

Filled email field with invalid format 'testuser95@mailinator' (missing domain extension) on #user_email
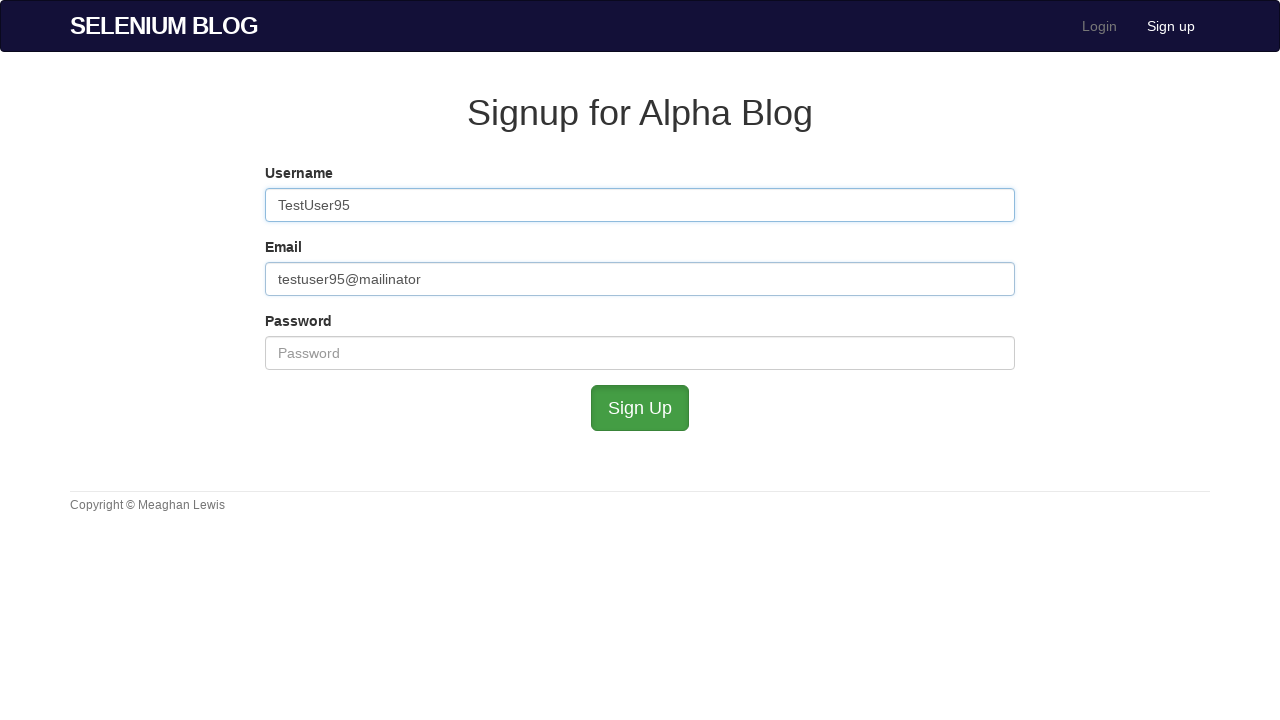

Filled password field with 'admin' on #user_password
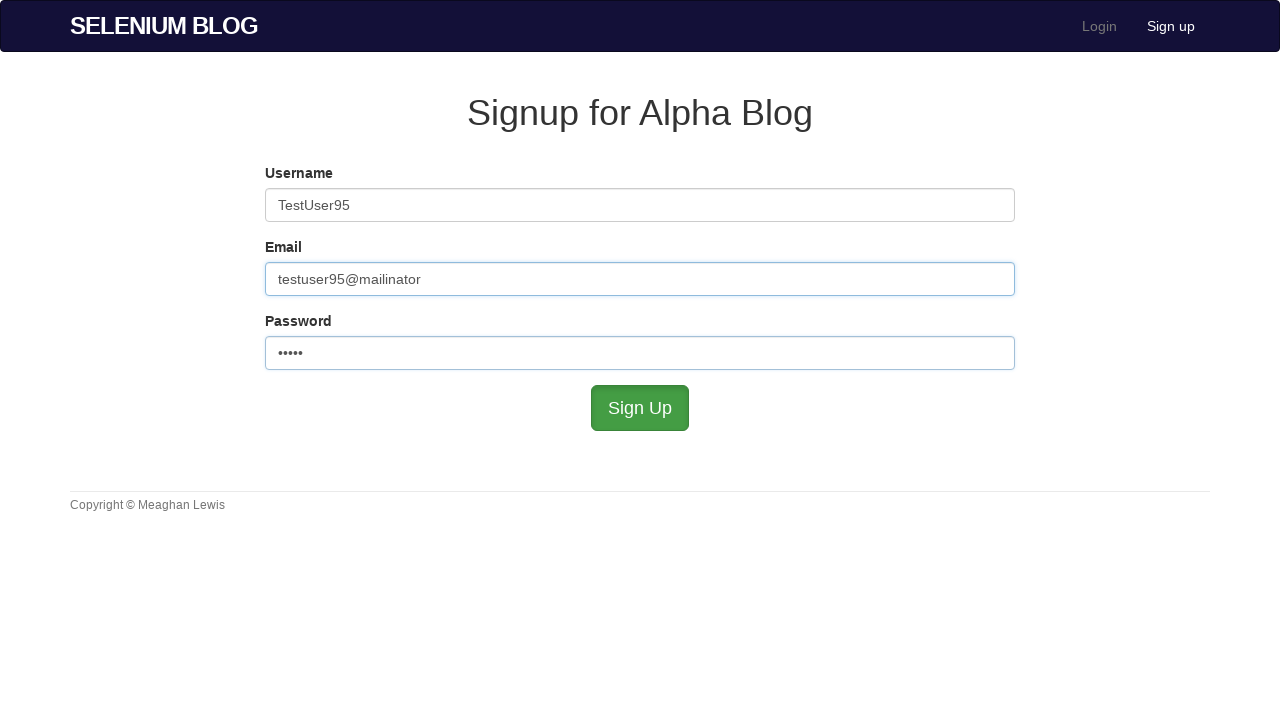

Clicked submit button to test email validation at (640, 408) on #submit
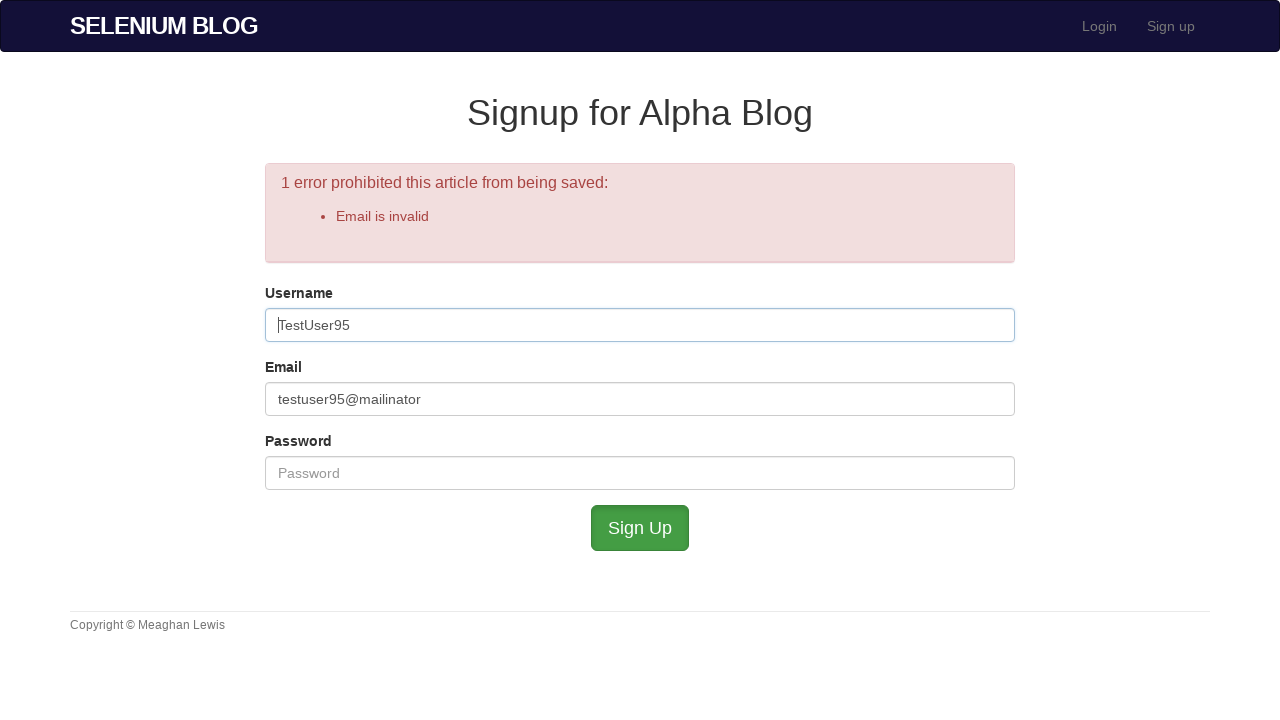

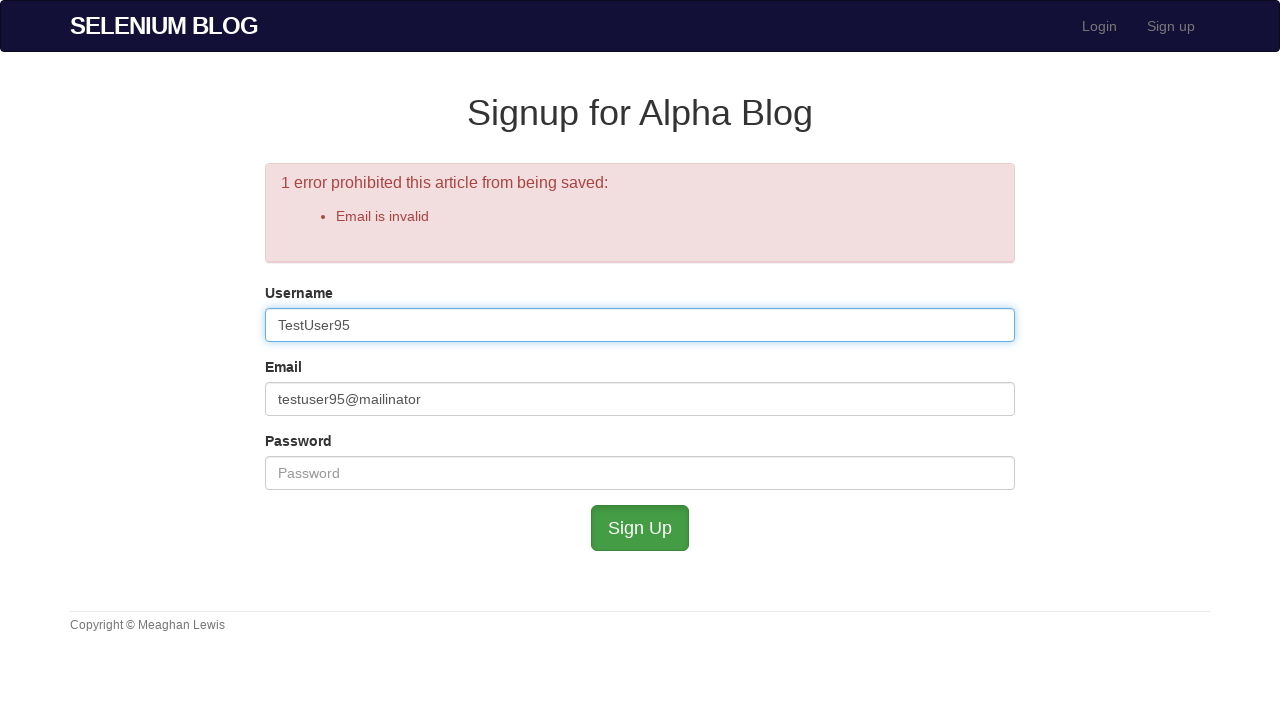